Tests hover functionality by hovering over a specific element

Starting URL: https://rahulshettyacademy.com/AutomationPractice

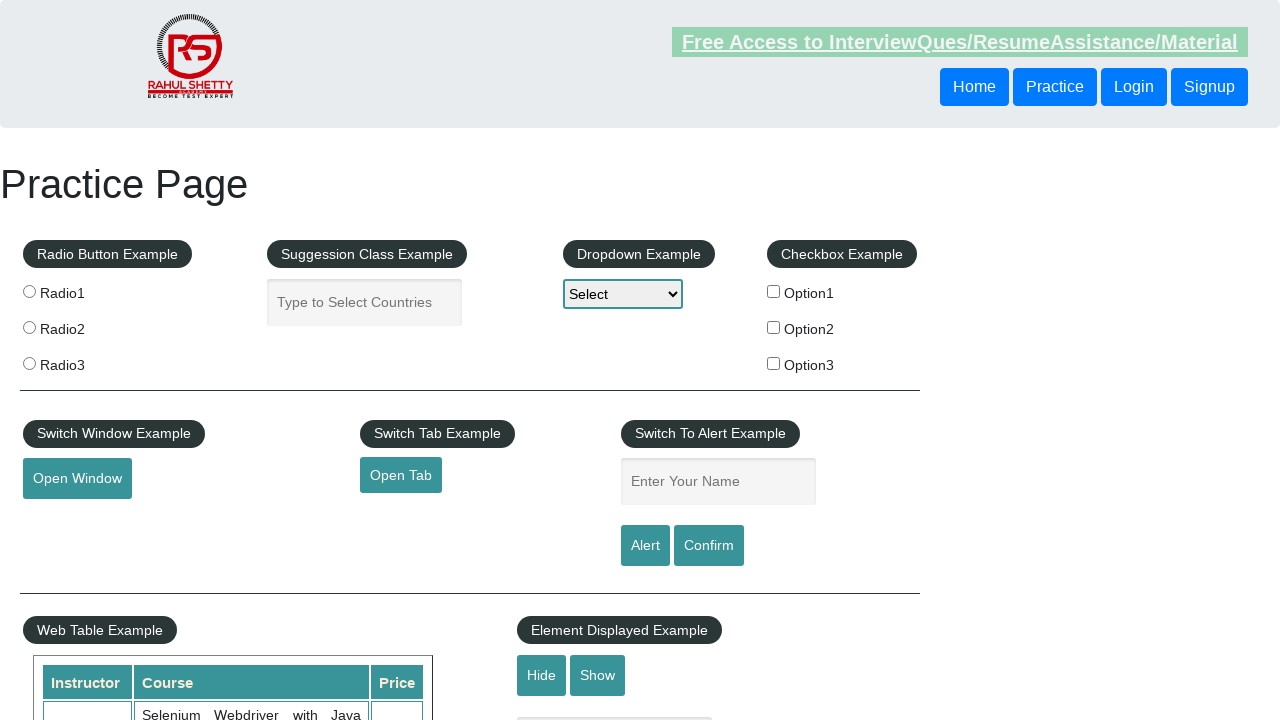

Navigated to AutomationPractice page
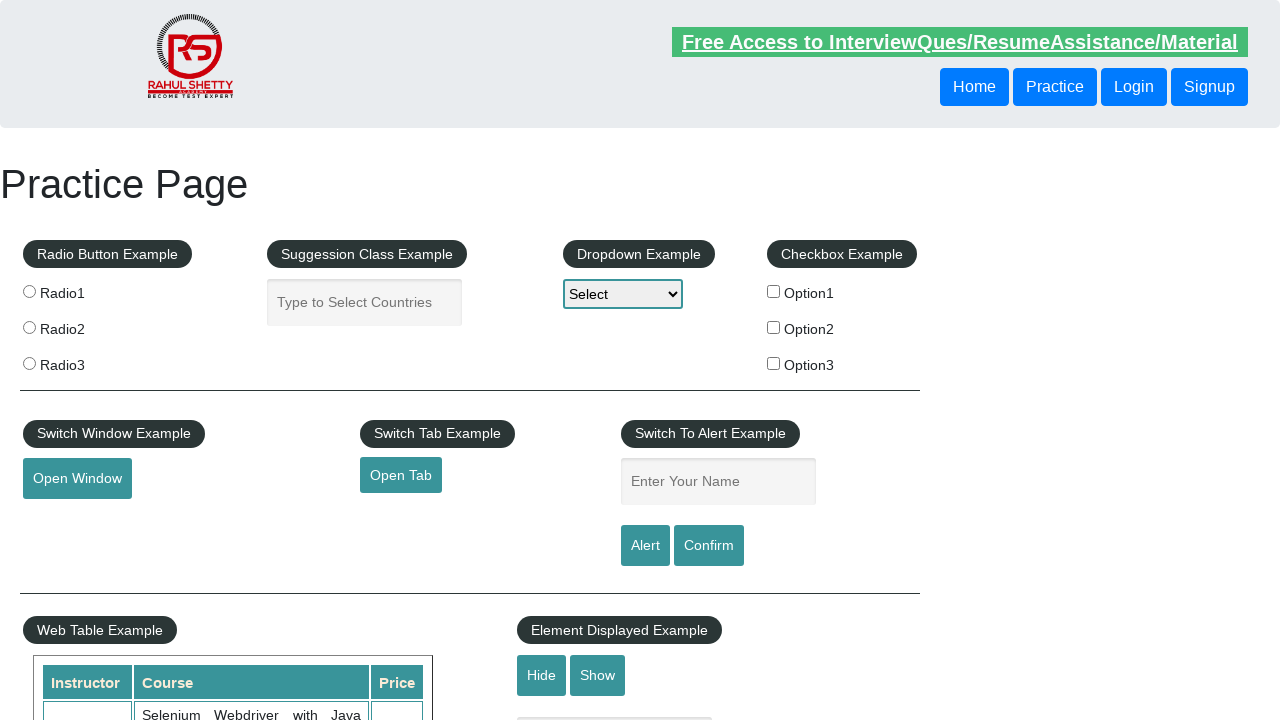

Hovered over the mouse hover element at (83, 361) on #mousehover
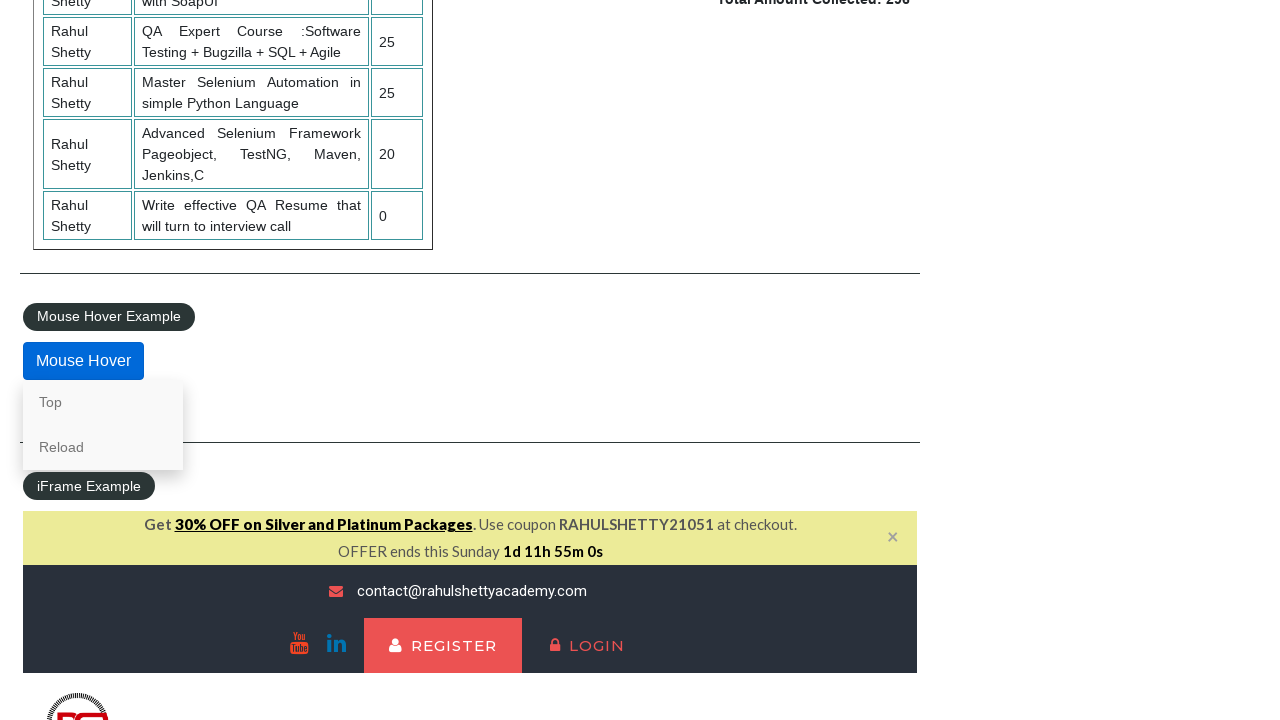

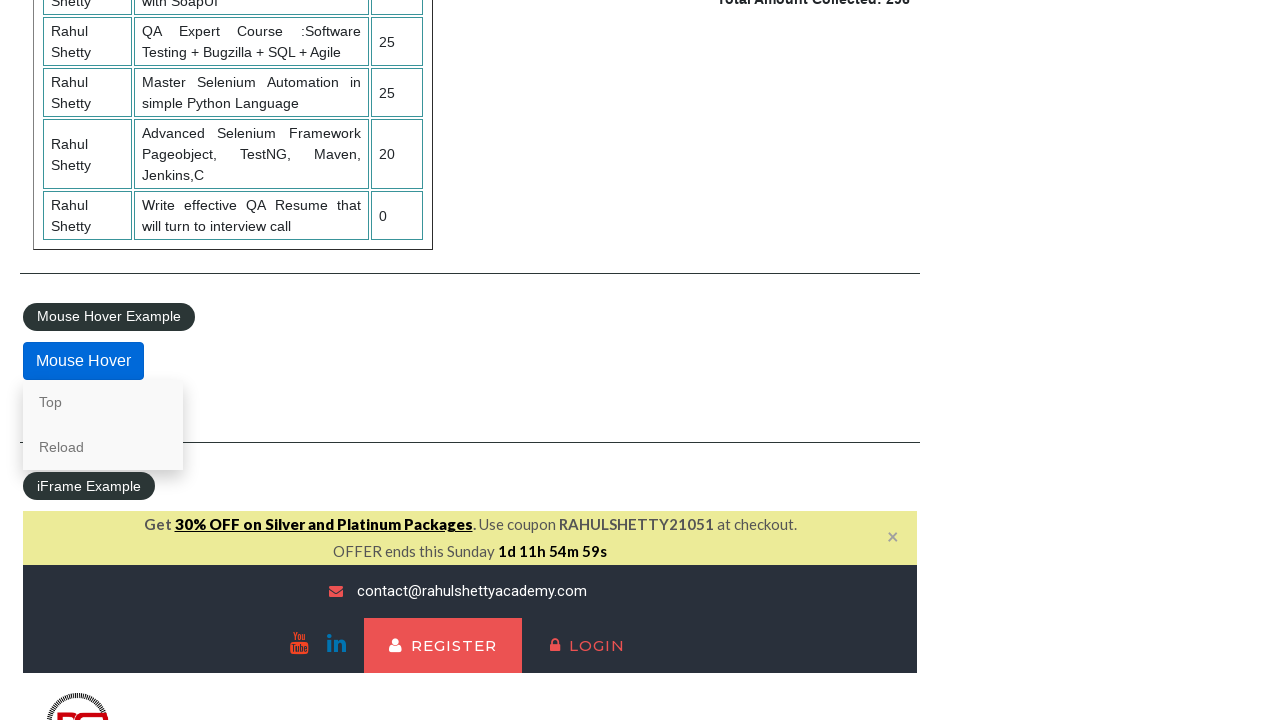